Tests table interaction by iterating through table rows to find a specific course and retrieve its price

Starting URL: https://rahulshettyacademy.com/AutomationPractice/

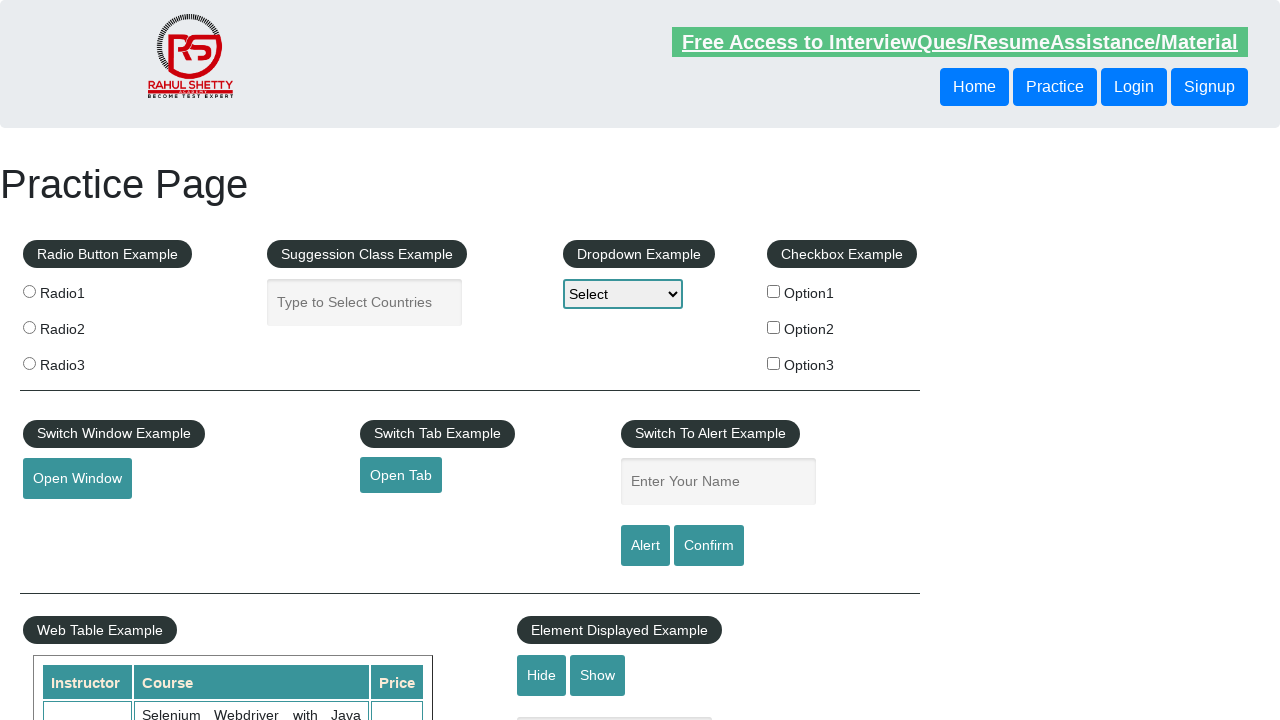

Located table rows using XPath selector
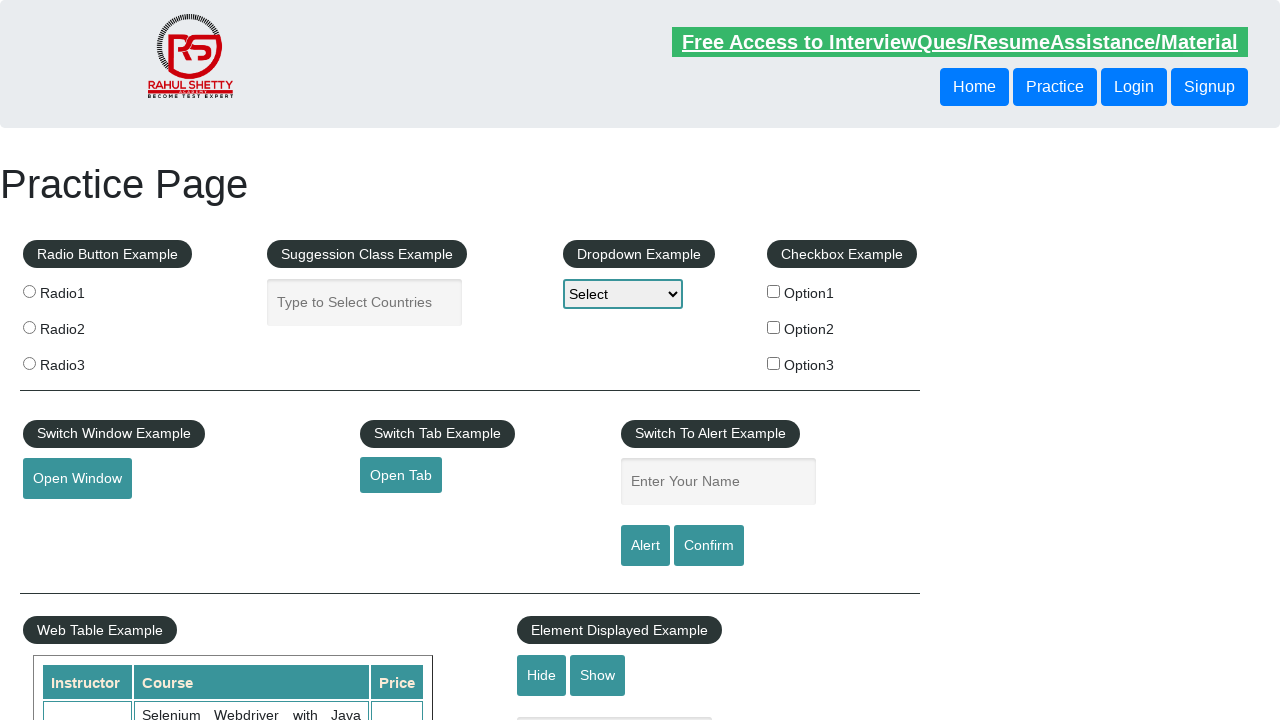

Waited for first table row to be visible
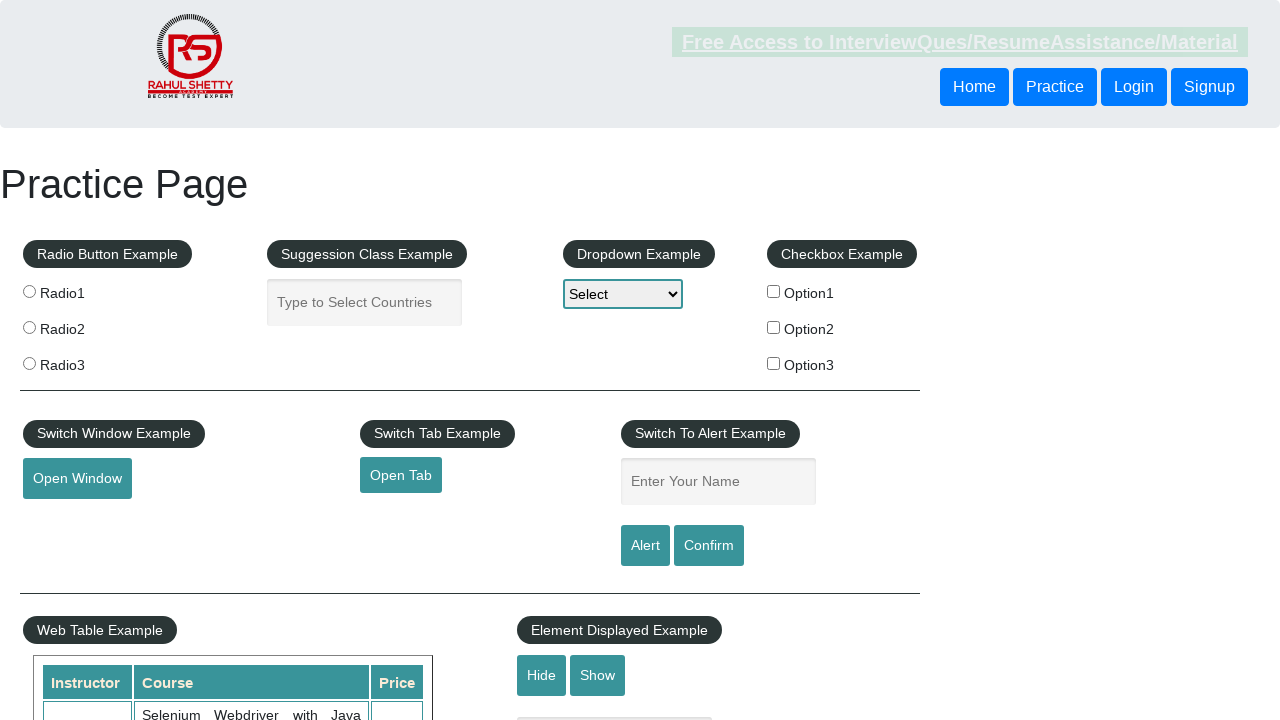

Retrieved table row count: 11 rows
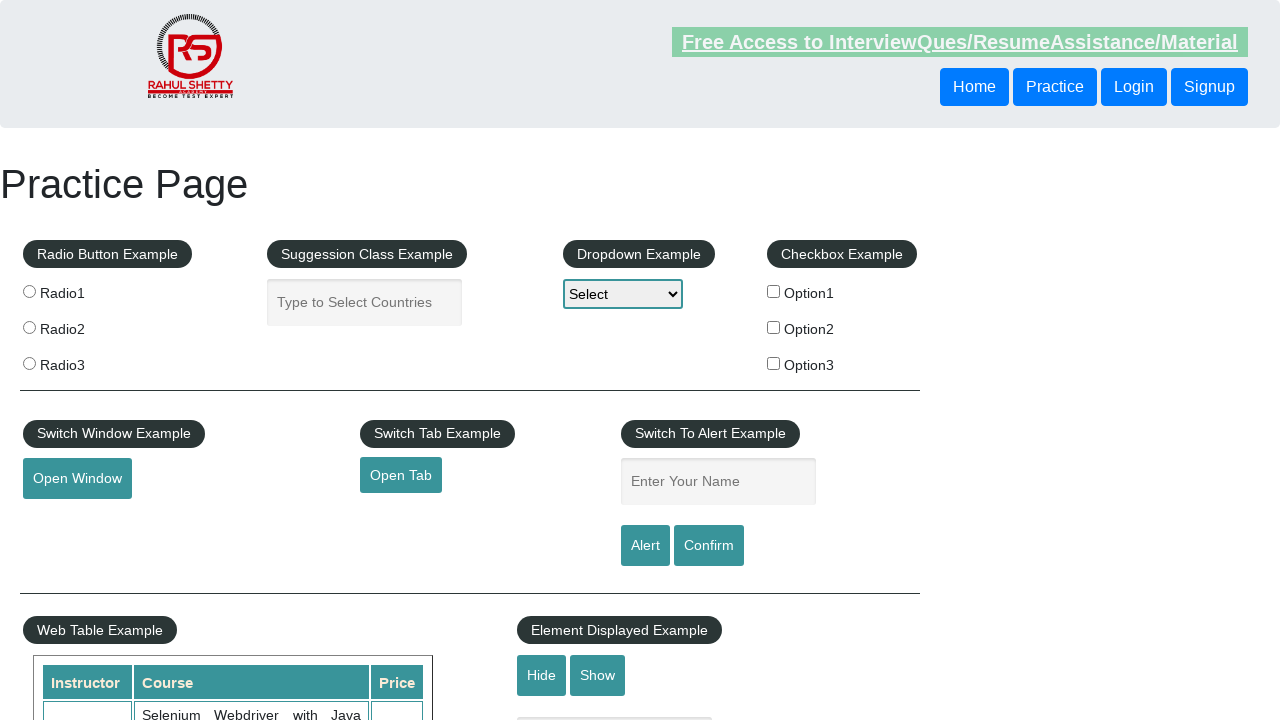

Retrieved course name from row 1: Selenium Webdriver with Java Basics + Advanced + Interview Guide
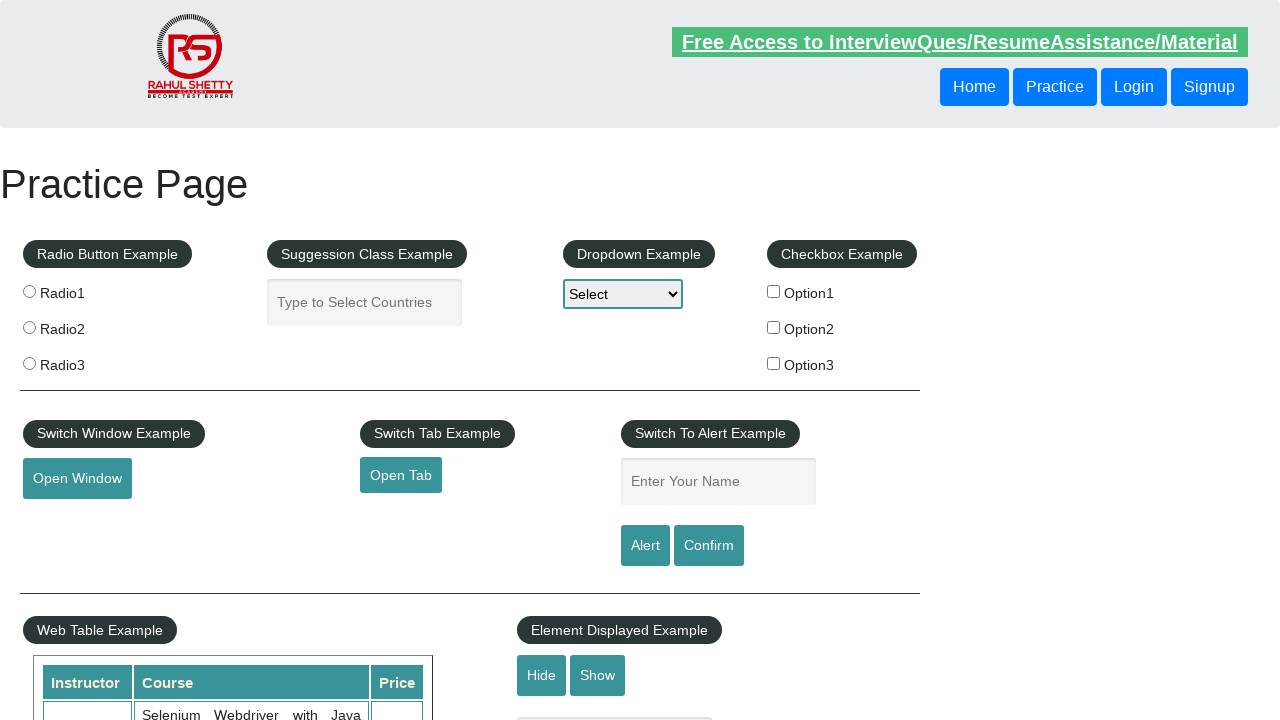

Retrieved course name from row 2: Learn SQL in Practical + Database Testing from Scratch
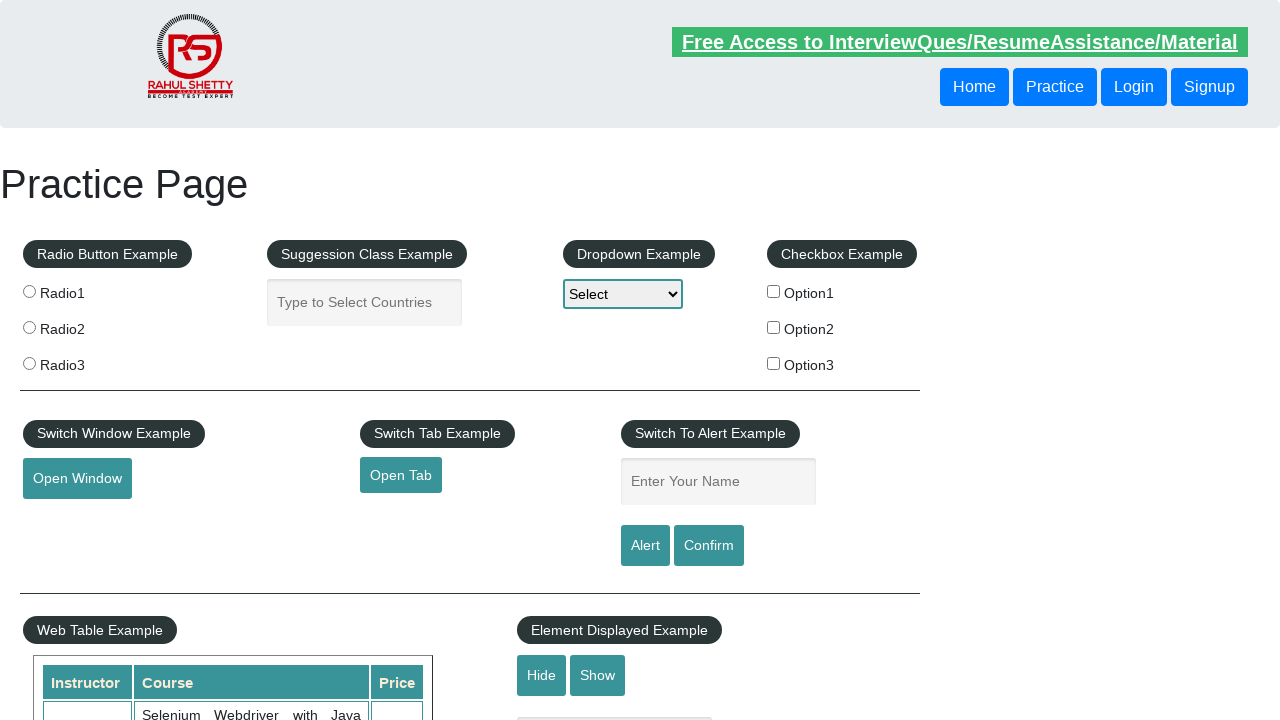

Retrieved course name from row 3: Appium (Selenium) - Mobile Automation Testing from Scratch
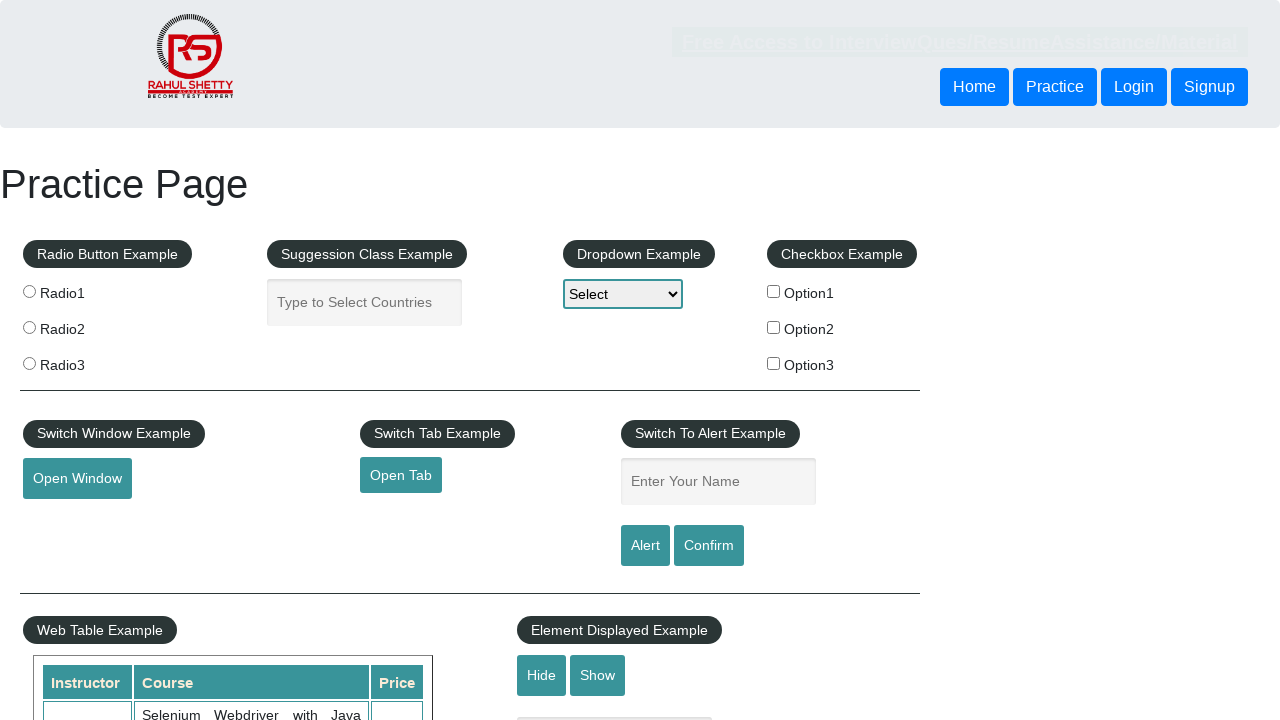

Retrieved course name from row 4: WebSecurity Testing for Beginners-QA knowledge to next level
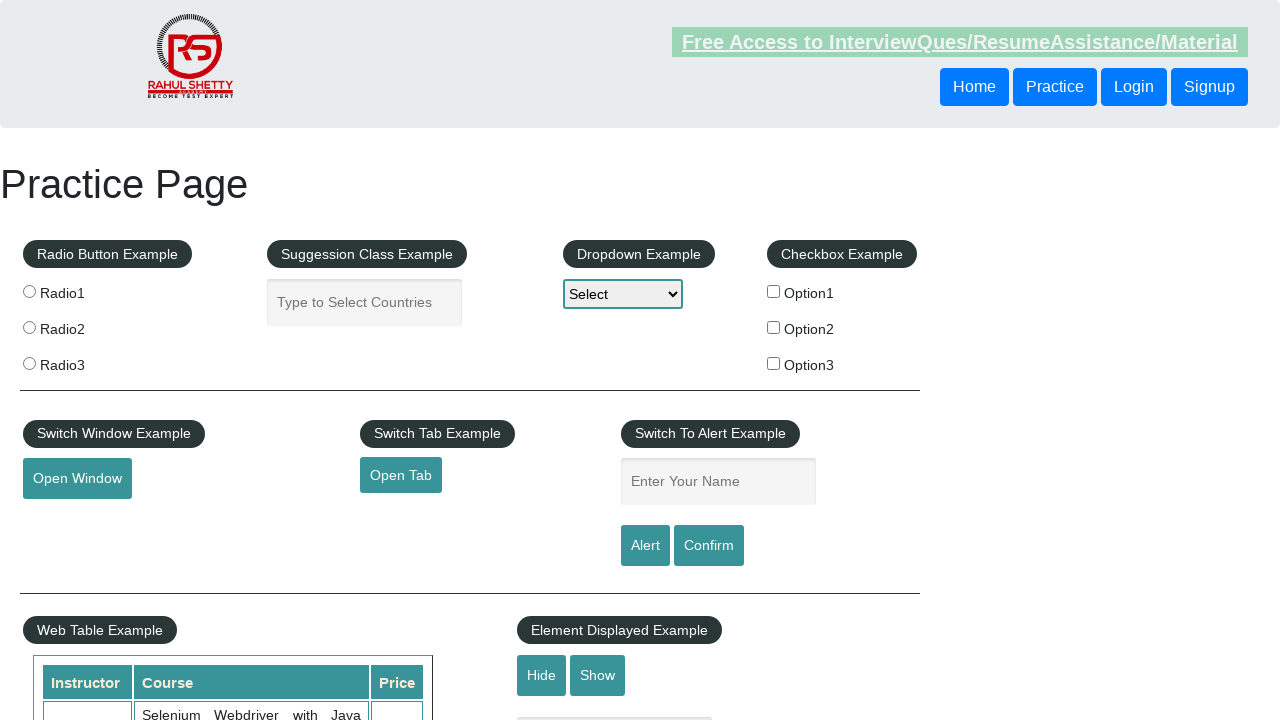

Retrieved course name from row 5: Learn JMETER from Scratch - (Performance + Load) Testing Tool
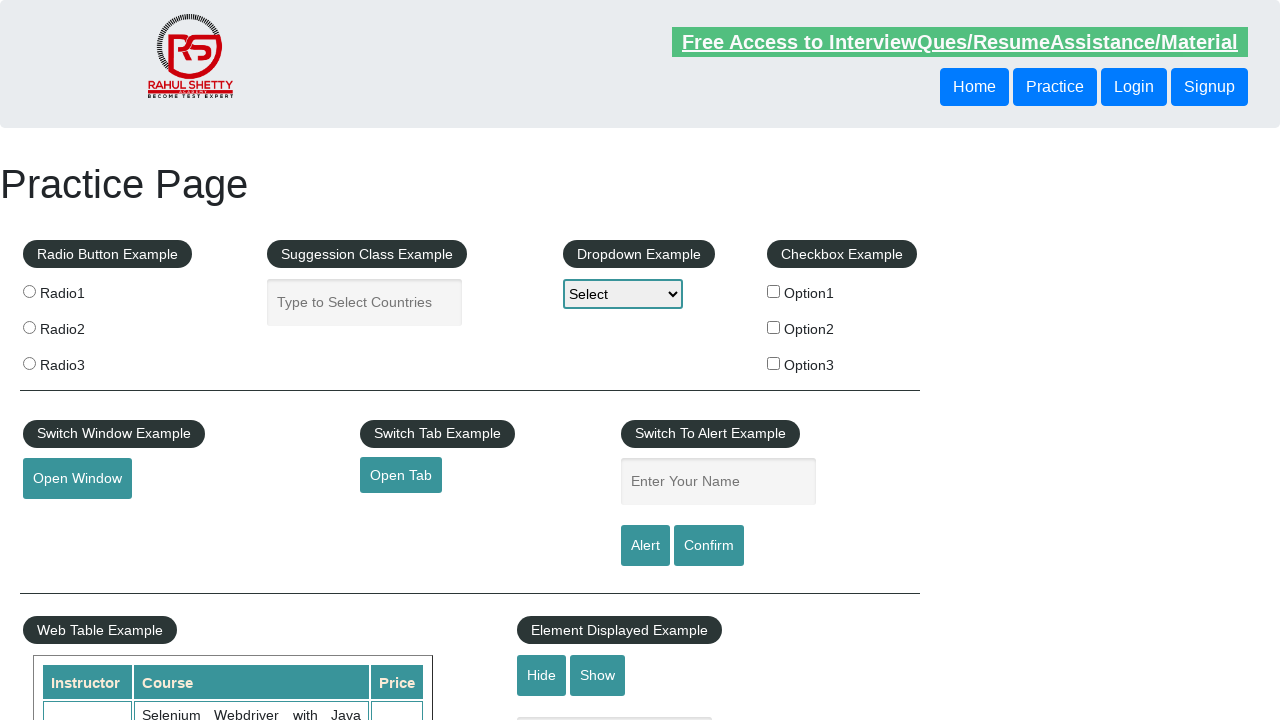

Retrieved course name from row 6: WebServices / REST API Testing with SoapUI
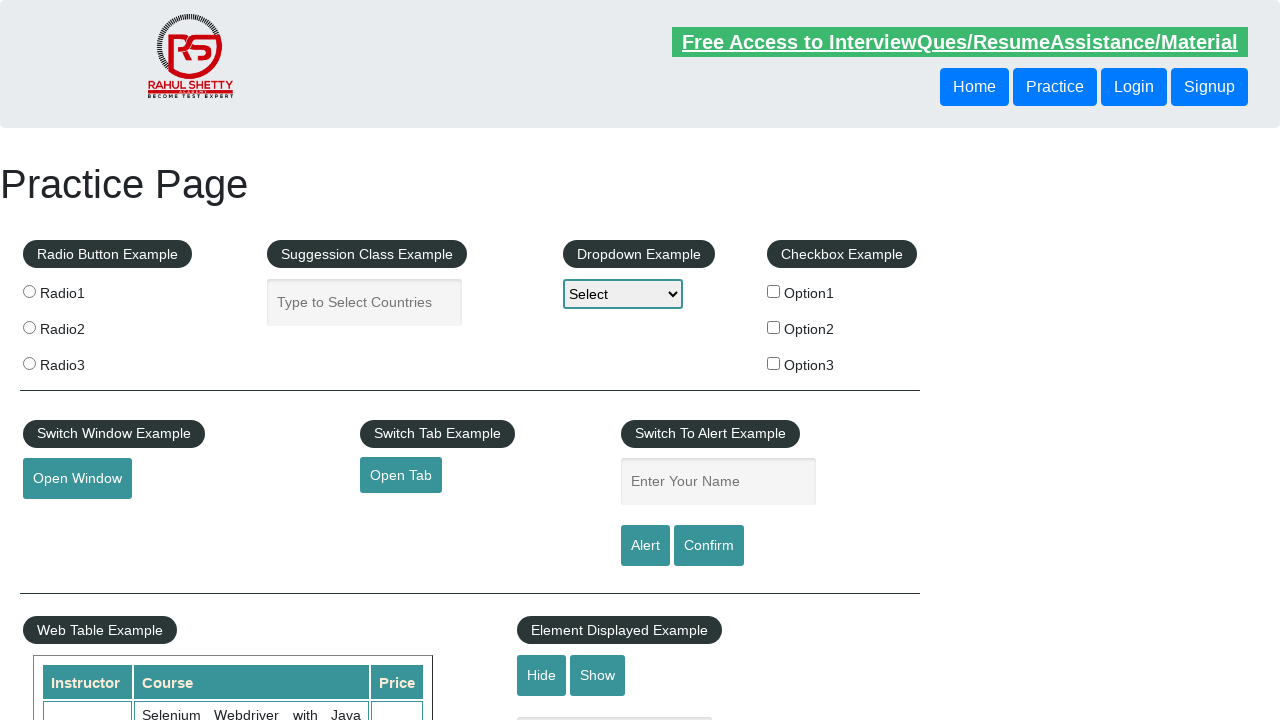

Retrieved course name from row 7: QA Expert Course :Software Testing + Bugzilla + SQL + Agile
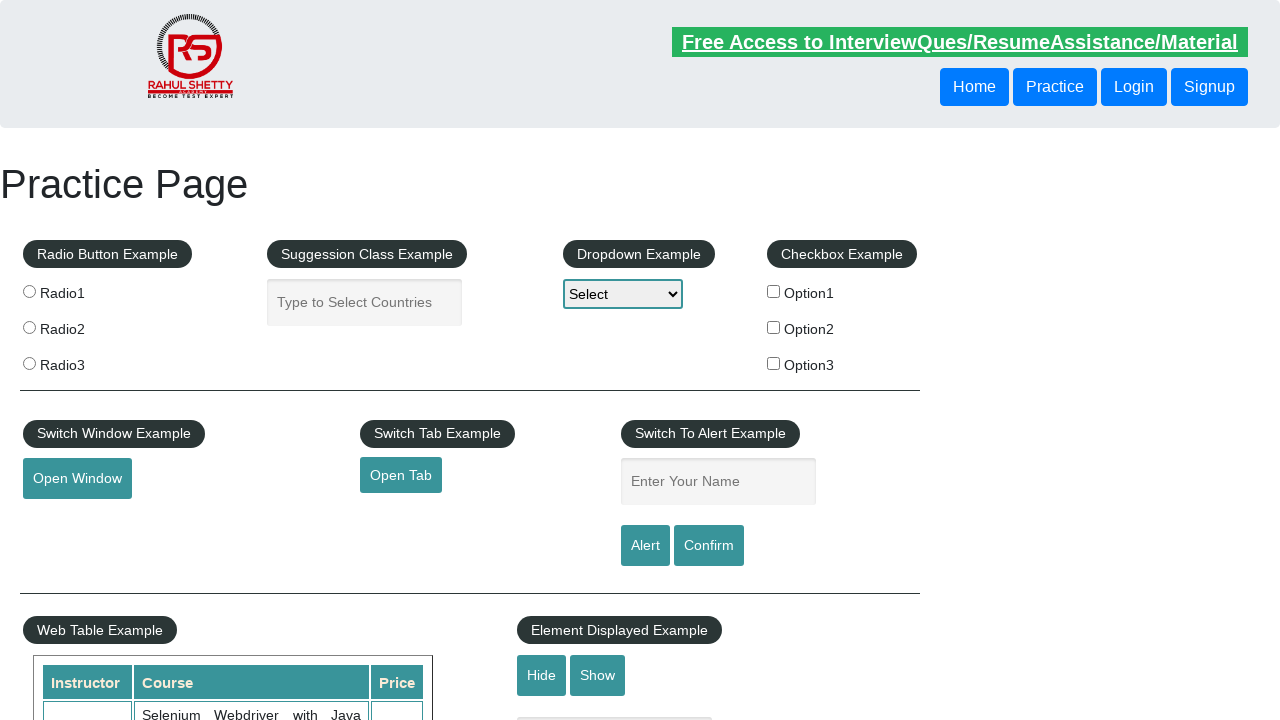

Retrieved course name from row 8: Master Selenium Automation in simple Python Language
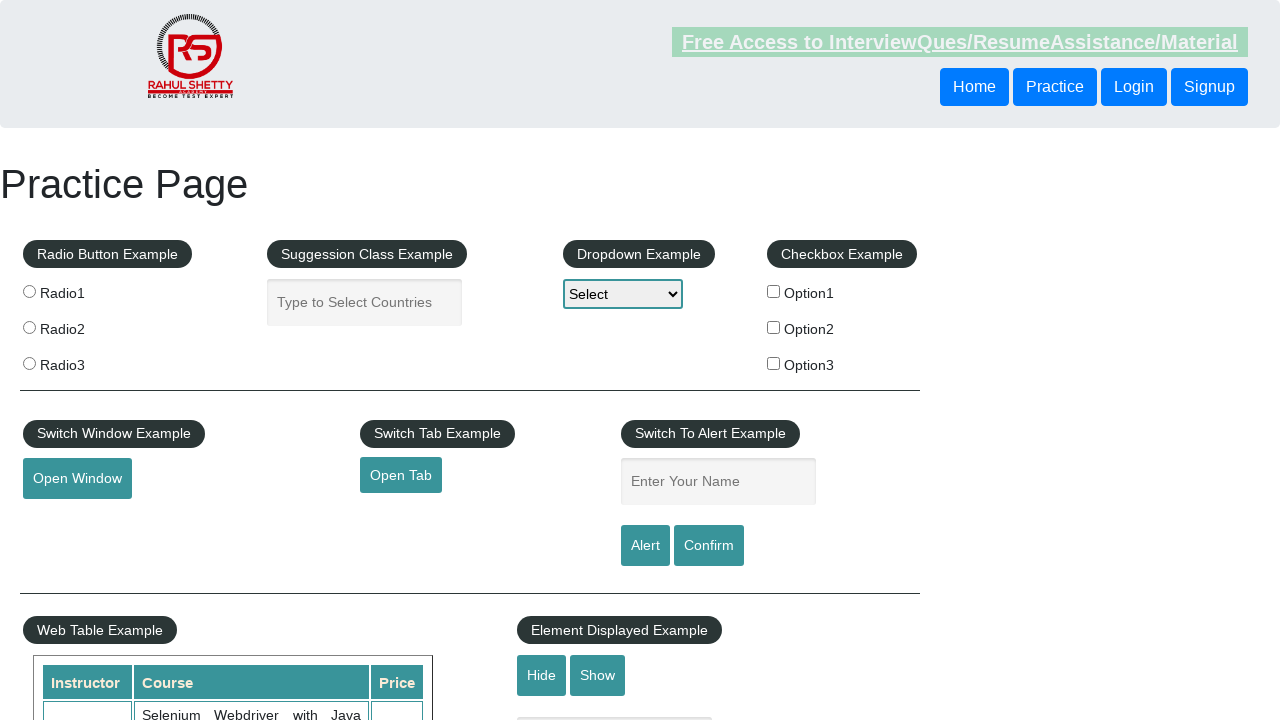

Found target course in row 8 with price: 25
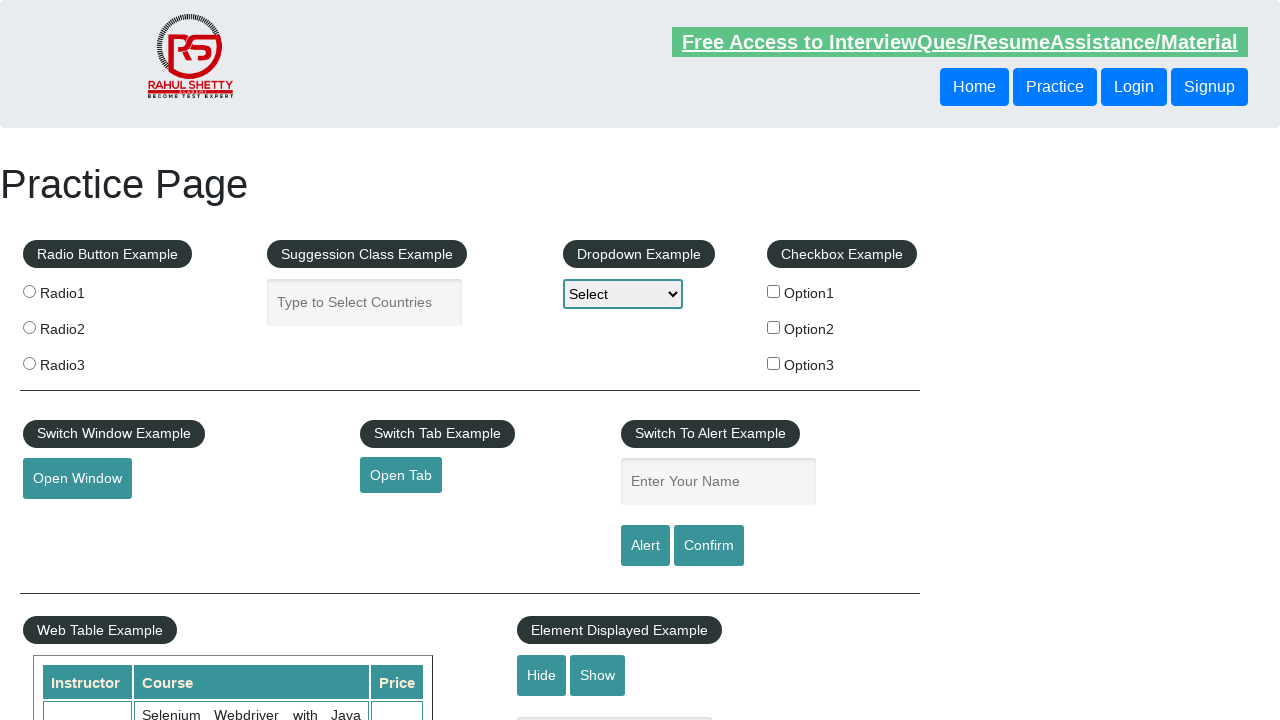

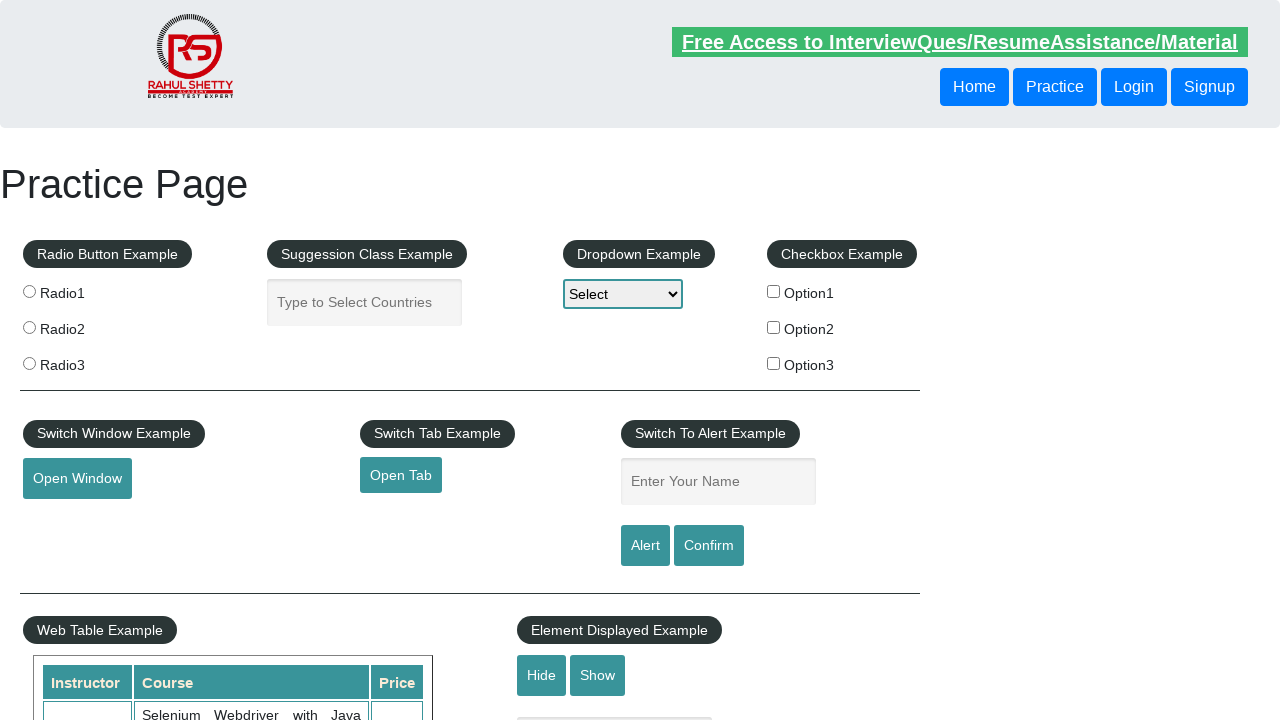